Tests synchronization functionality by clicking a button that reveals text and waiting for the text element to appear

Starting URL: https://syntaxprojects.com/synchronization-waits.php

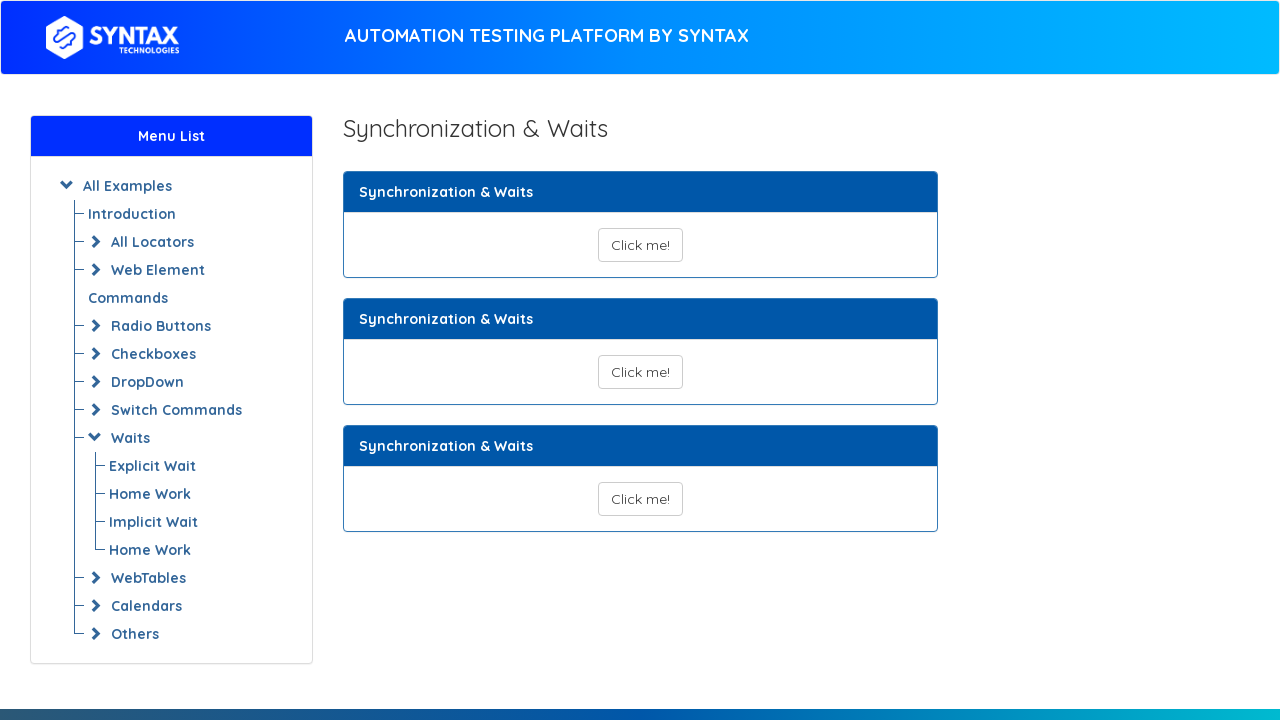

Clicked the 'Show Text' button to reveal hidden text at (640, 245) on button#show_text_synchronize
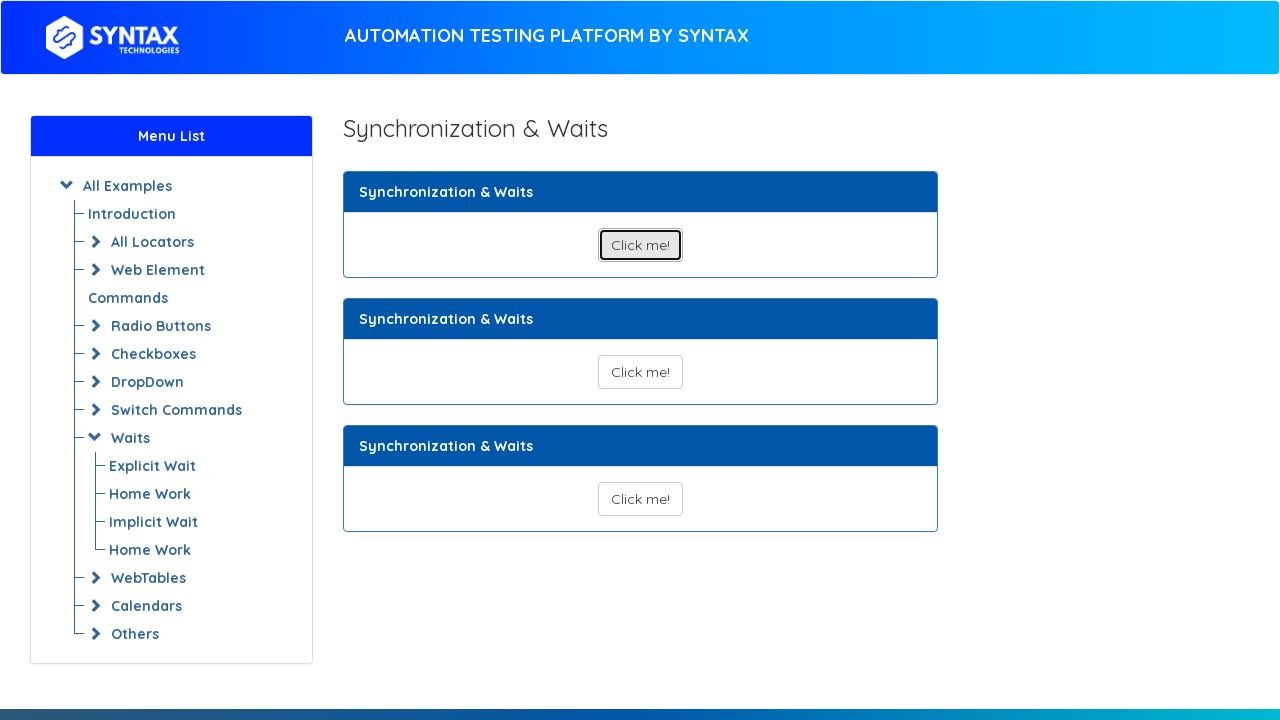

Waited for text element to appear in card body
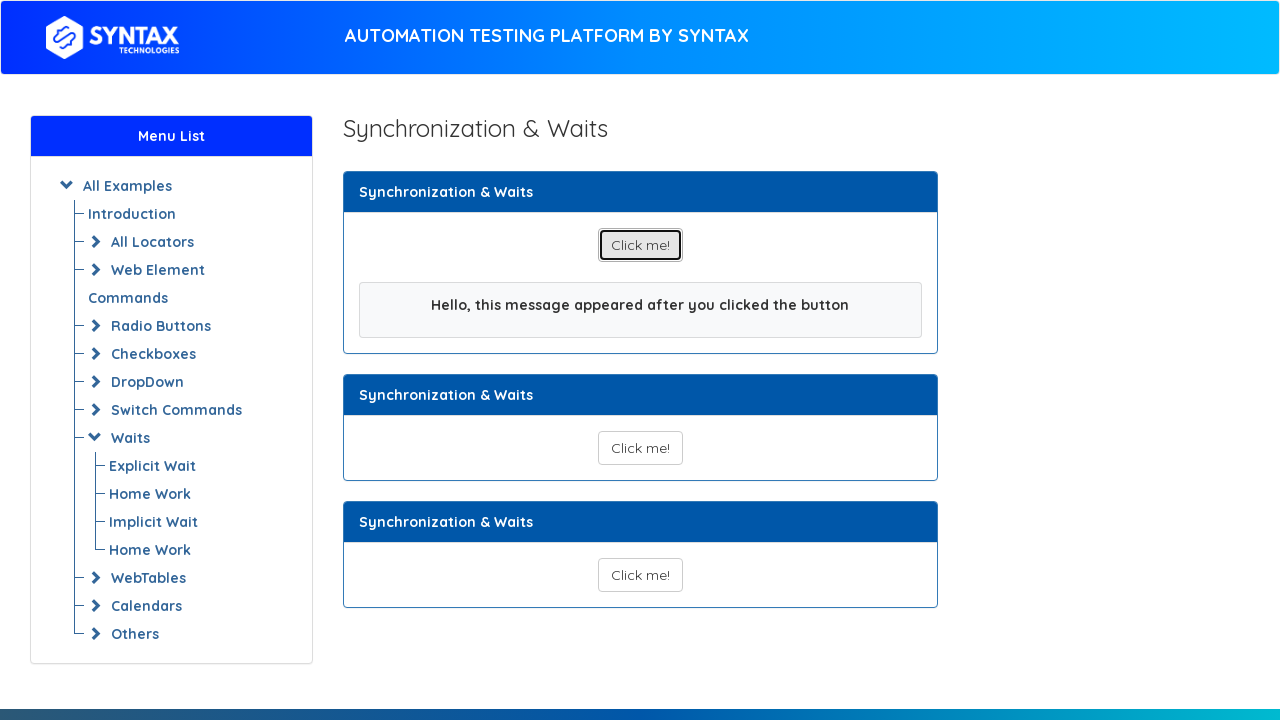

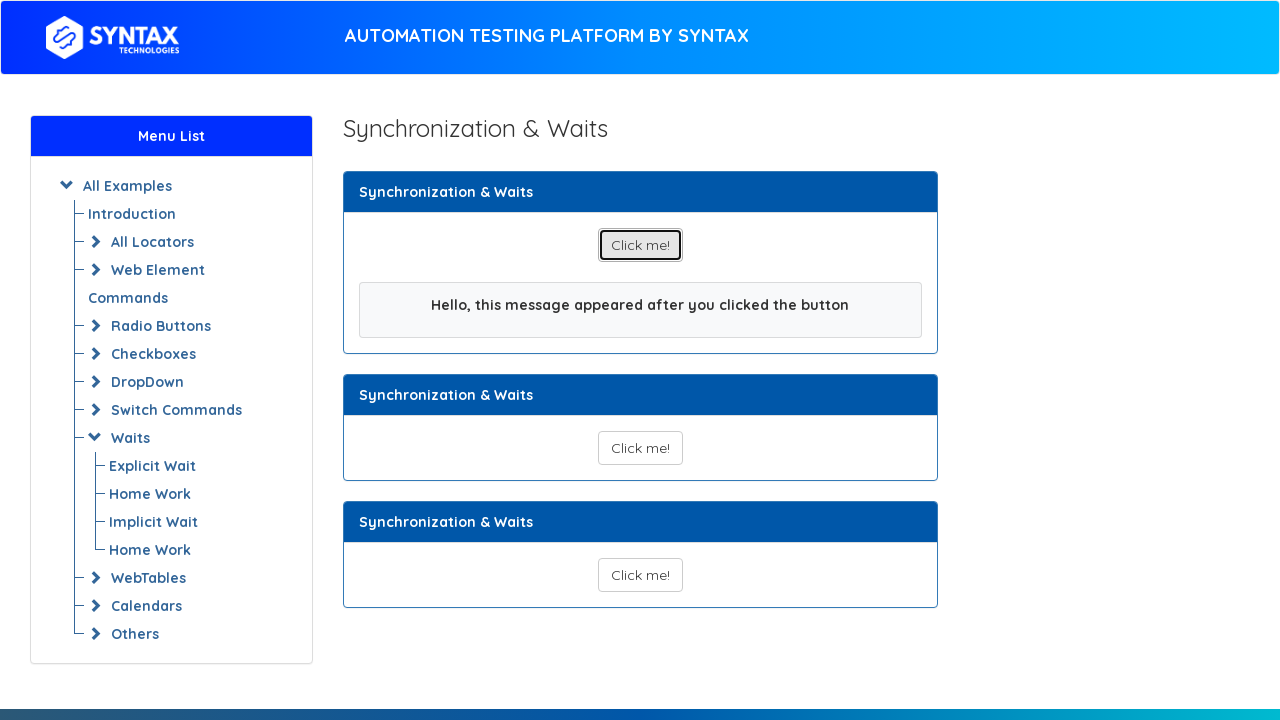